Tests the Brazilian postal code (CEP) lookup form by entering a CEP number into the address input field and verifying the input was accepted.

Starting URL: https://buscacepinter.correios.com.br/app/endereco/index.php

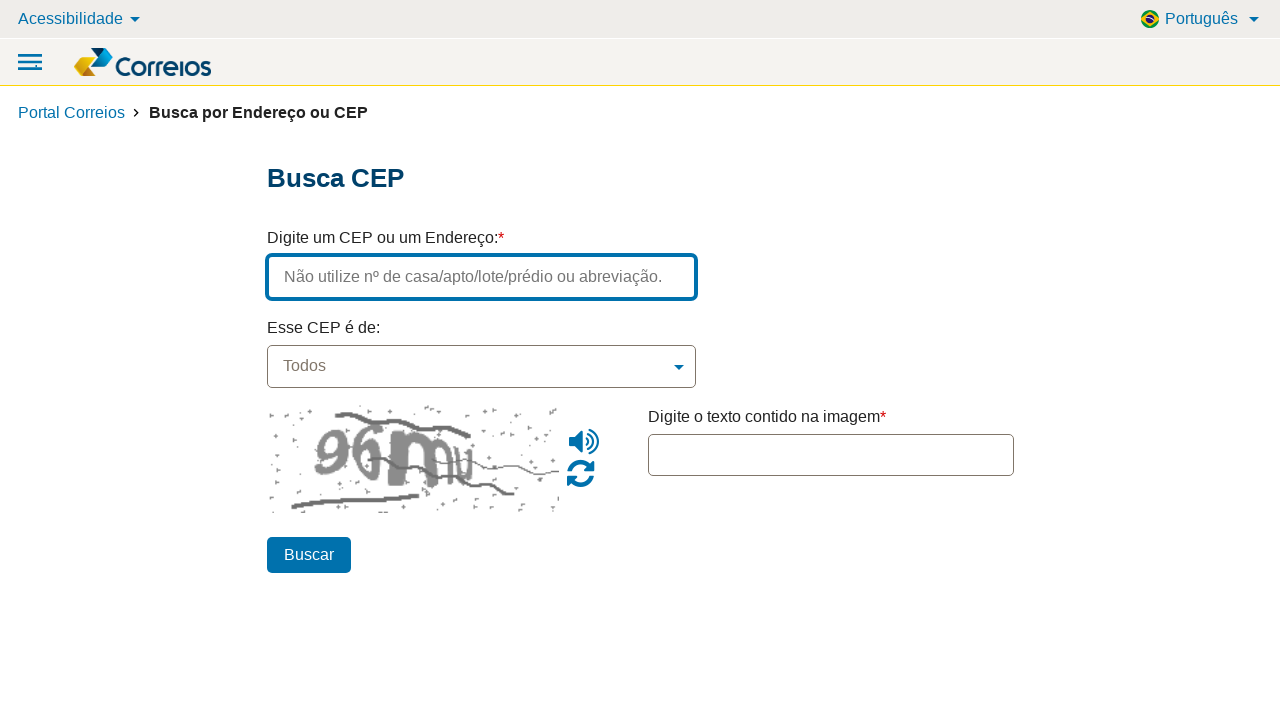

Filled CEP input field with Brazilian postal code '58052-290' on input[name='endereco']
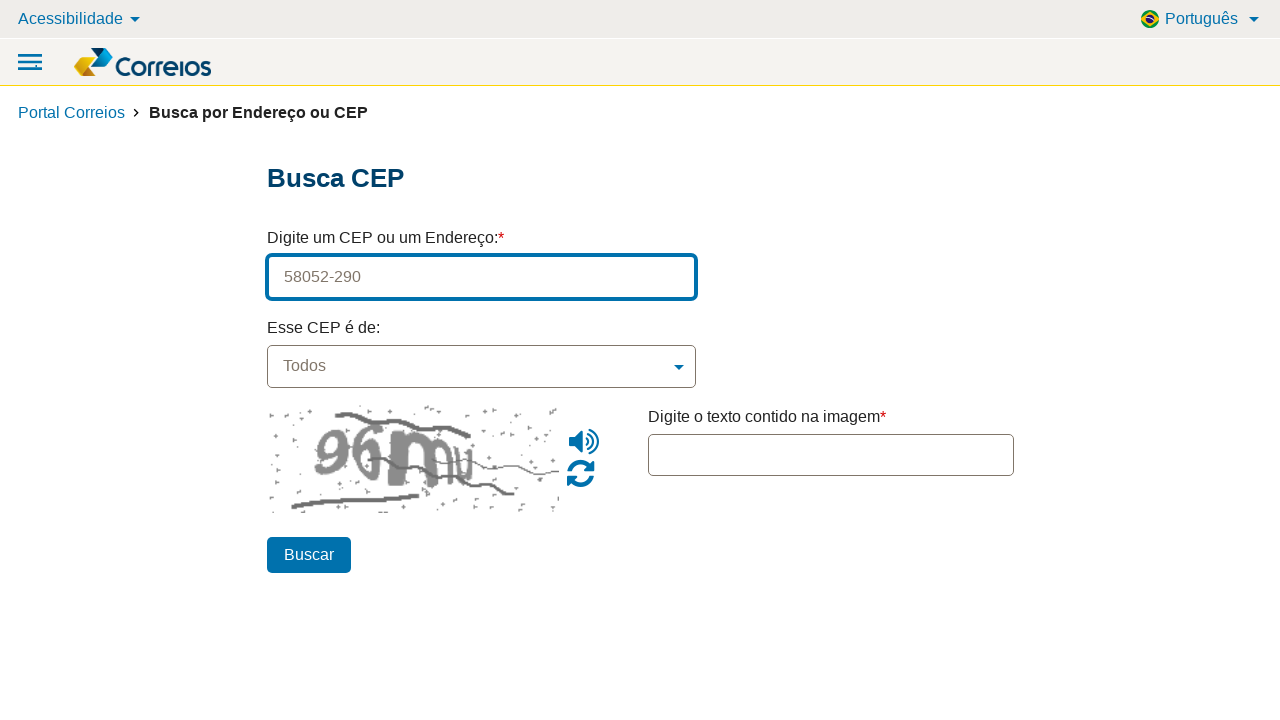

Waited 500ms for input processing
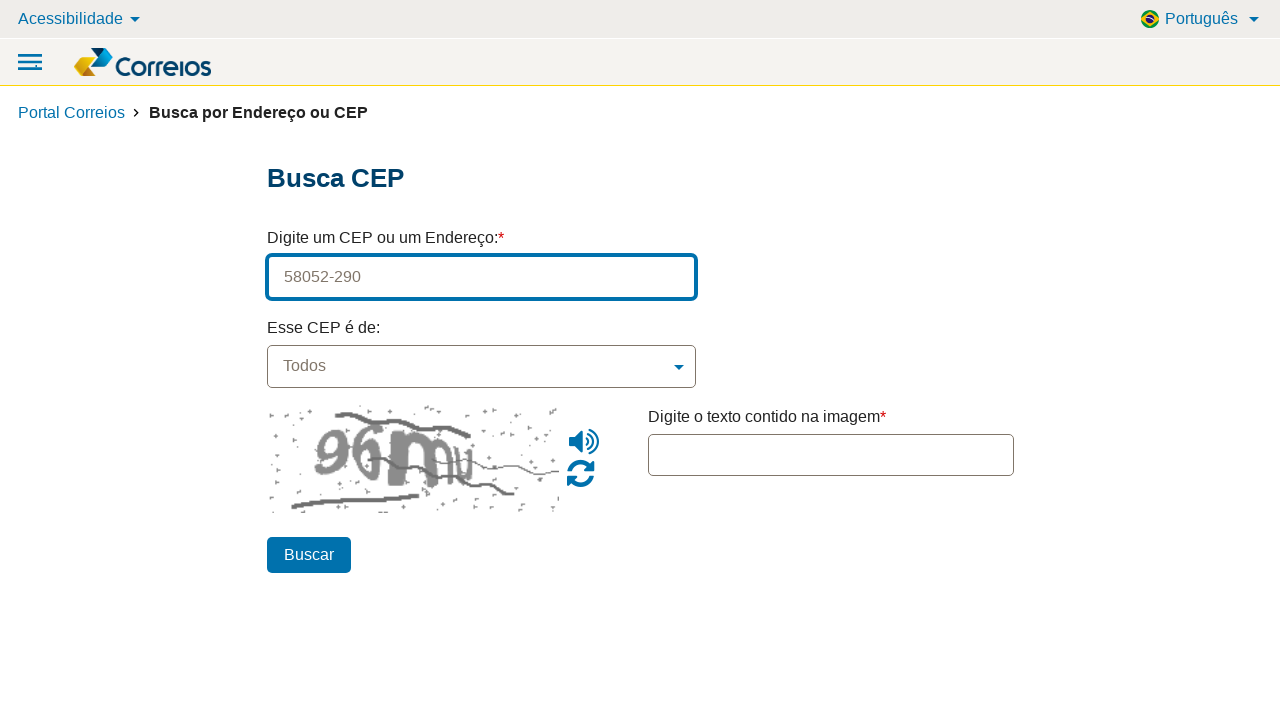

Located CEP input field element
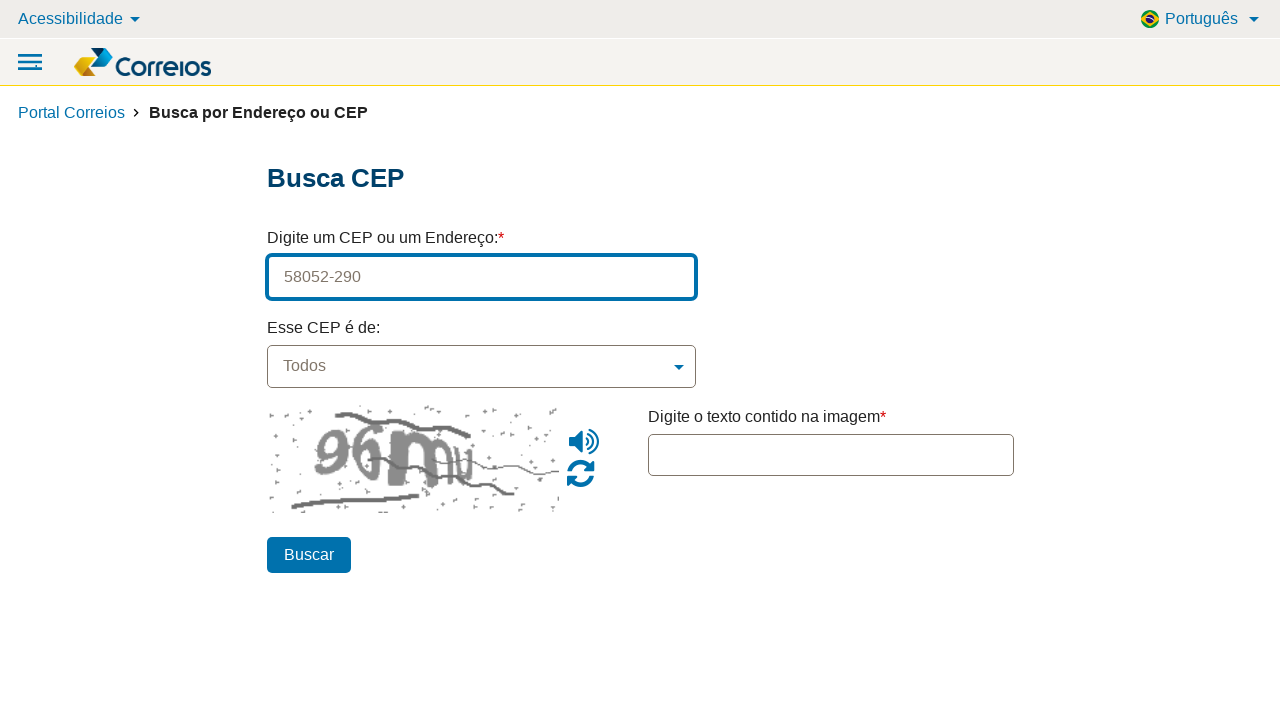

Verified CEP input field is visible
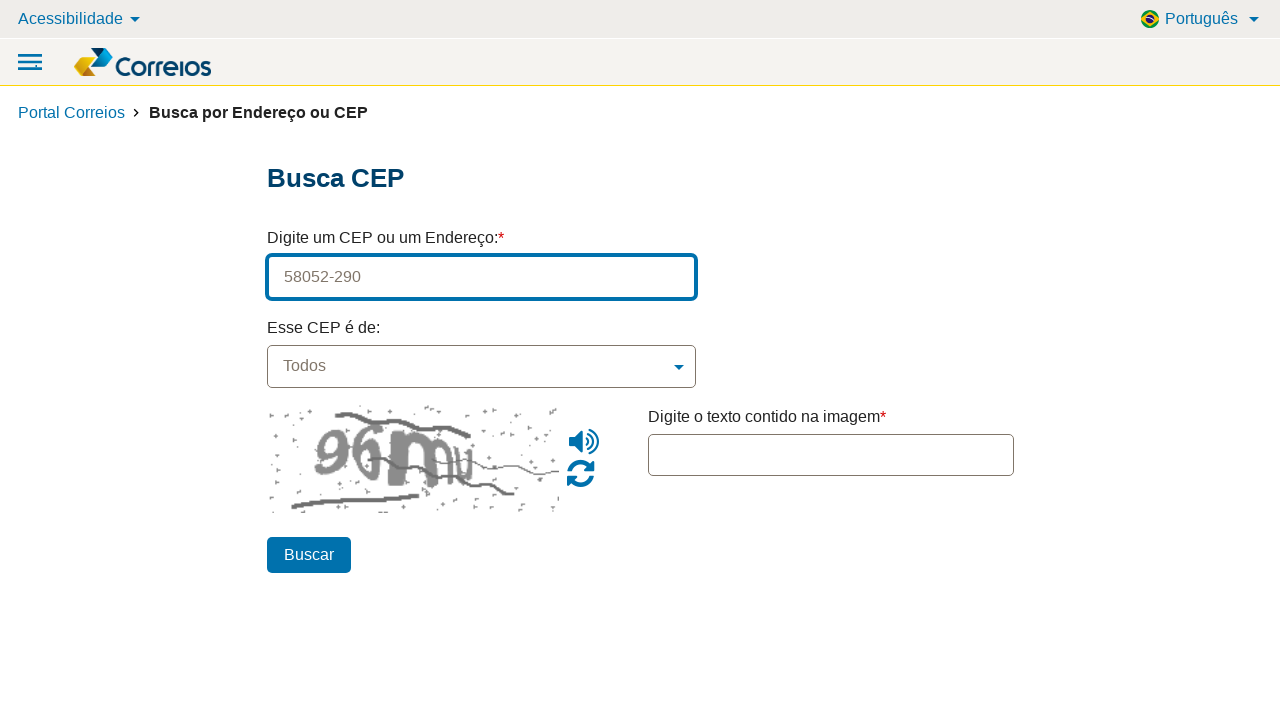

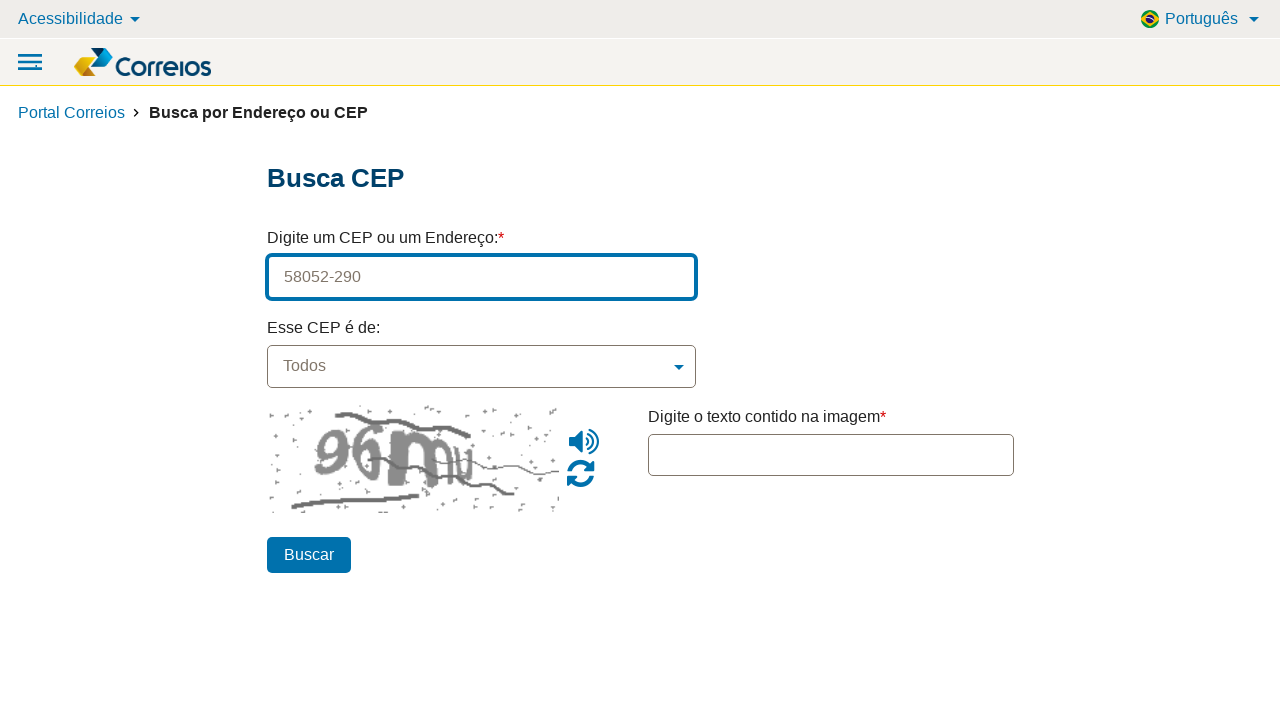